Navigates to ynet.co.il and clears browser cookies

Starting URL: https://ynet.co.il

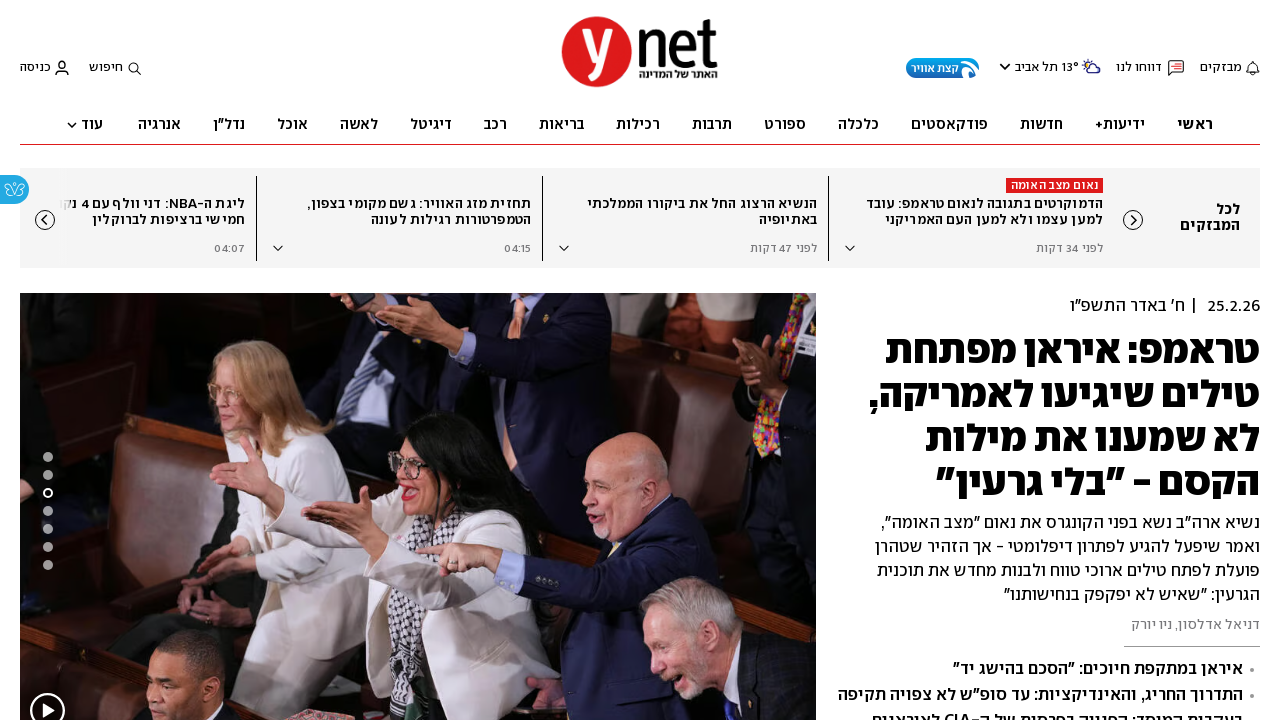

Cleared all browser cookies from context
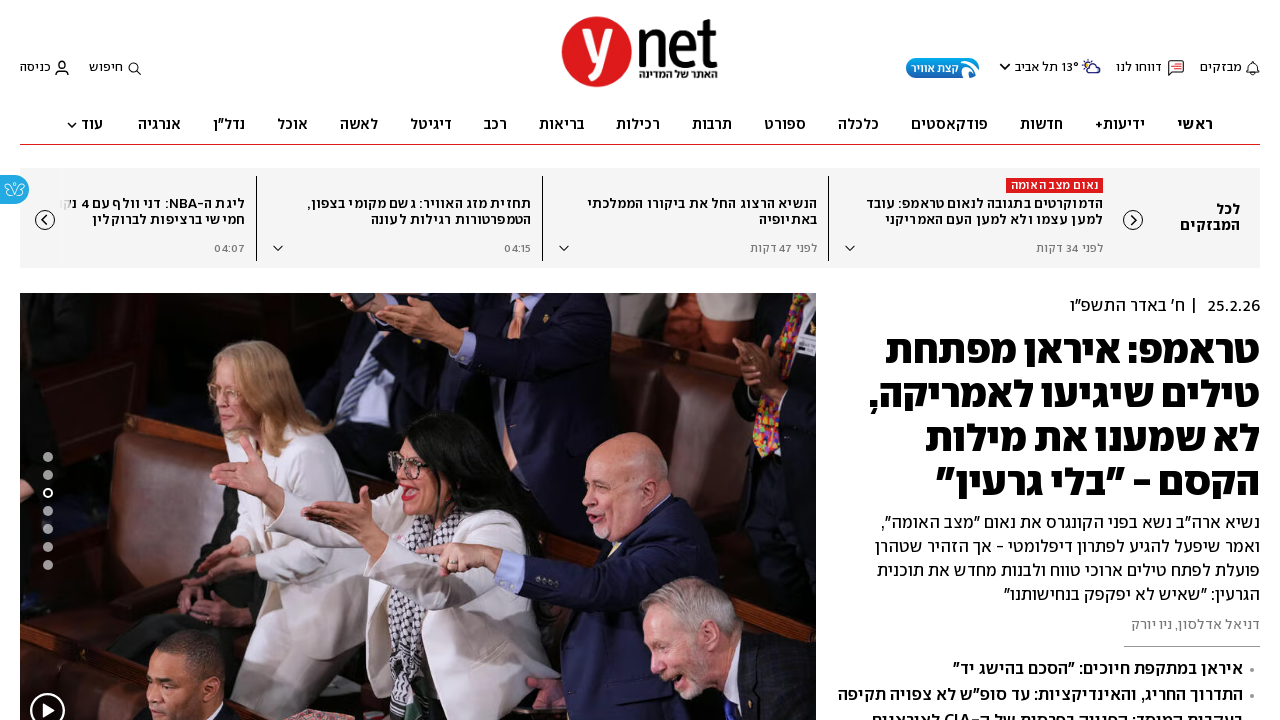

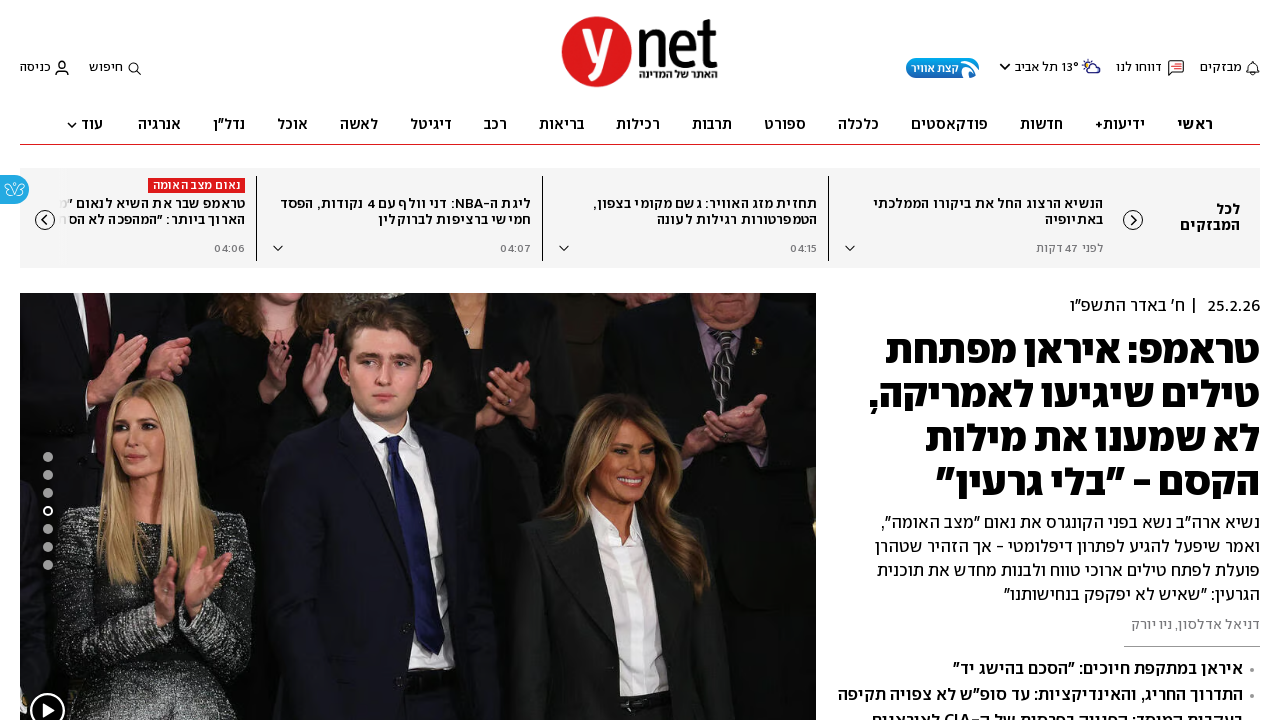